Tests window handle switching when clicking a link that opens a new window

Starting URL: https://ids.cqupt.edu.cn/authserver/login?service=http%3A%2F%2Fehall.cqupt.edu.cn%2Flogin%3Fservice%3Dhttp%3A%2F%2Fehall.cqupt.edu.cn%2Fnew%2Findex.html

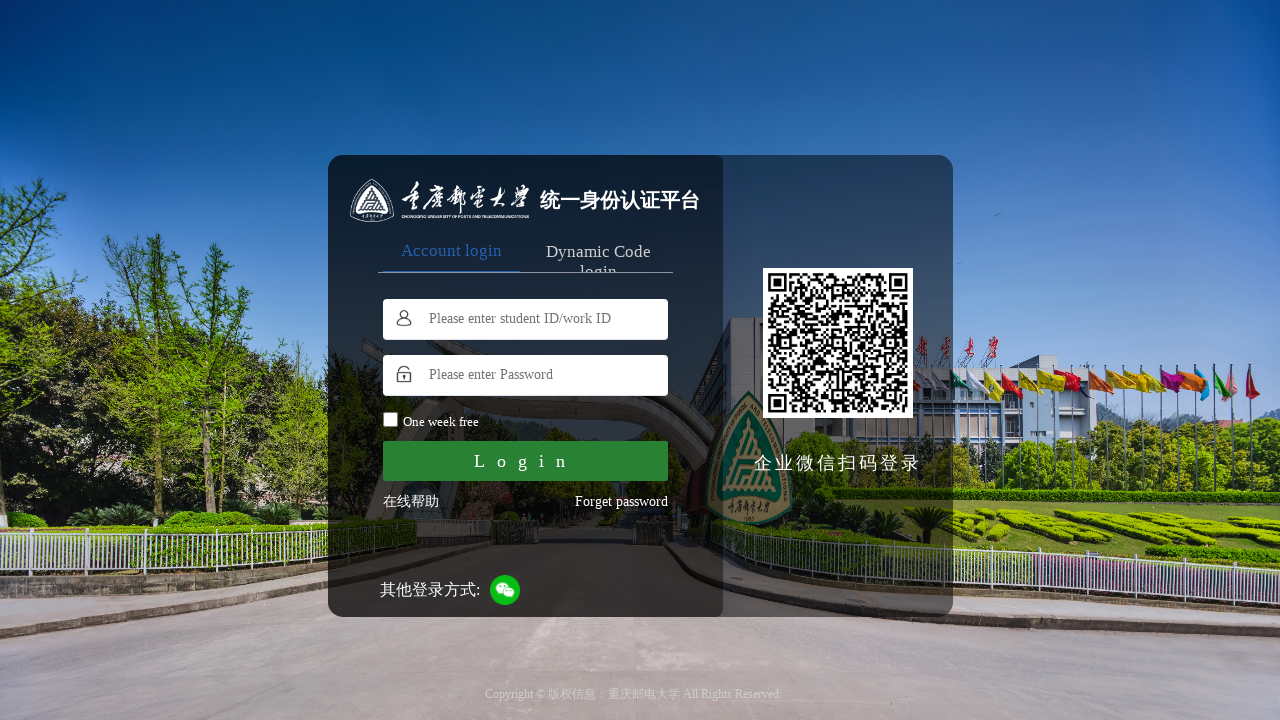

Clicked .online-help link to open new window at (410, 502) on .online-help
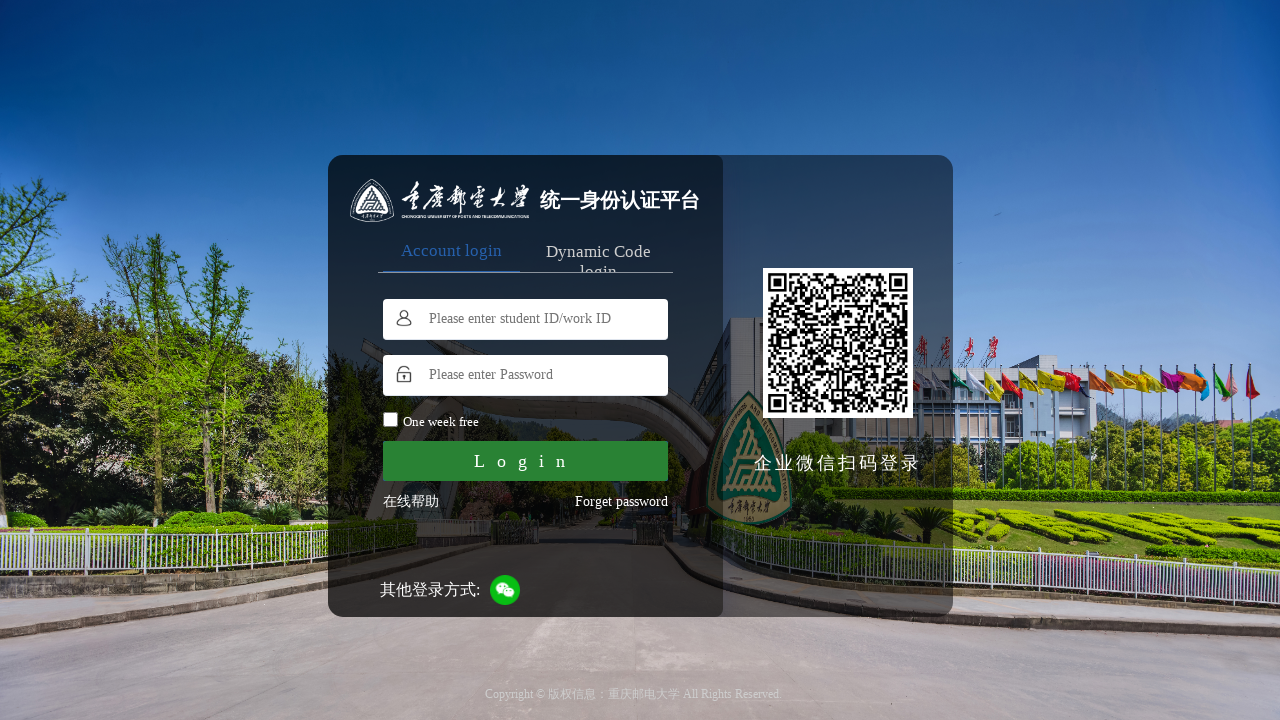

New popup window opened and captured
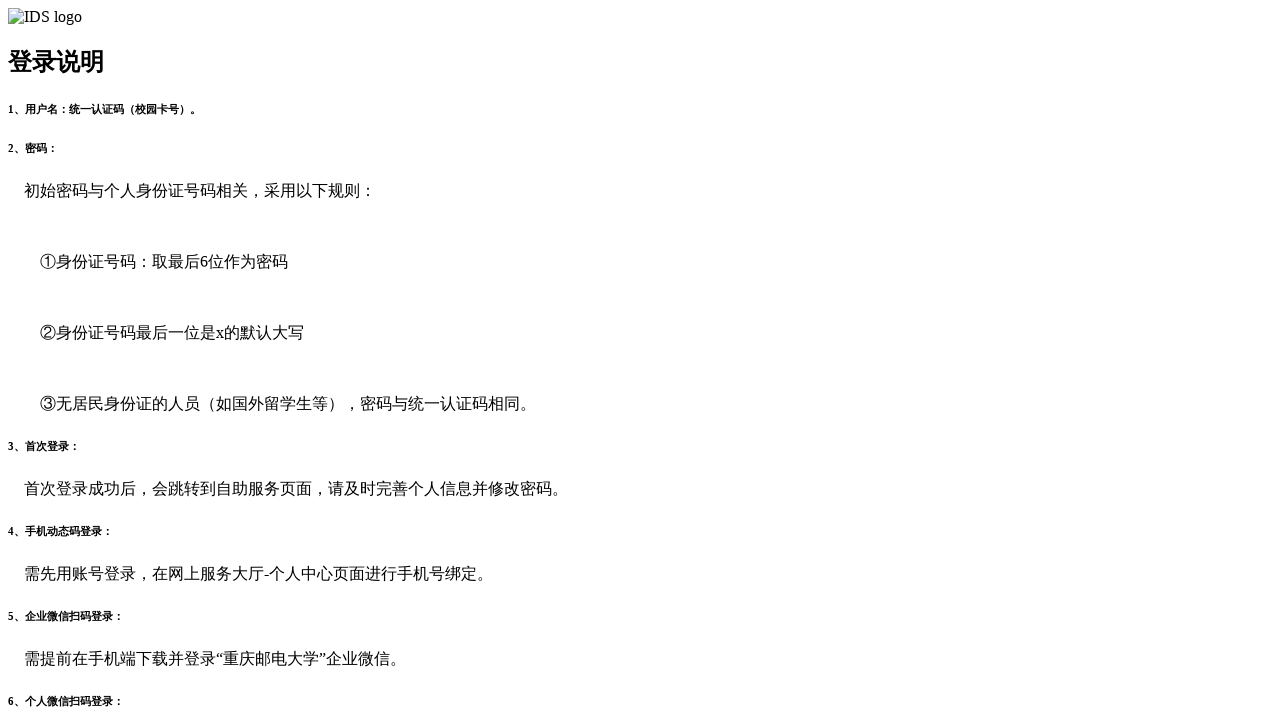

Waited for h6 element in popup window
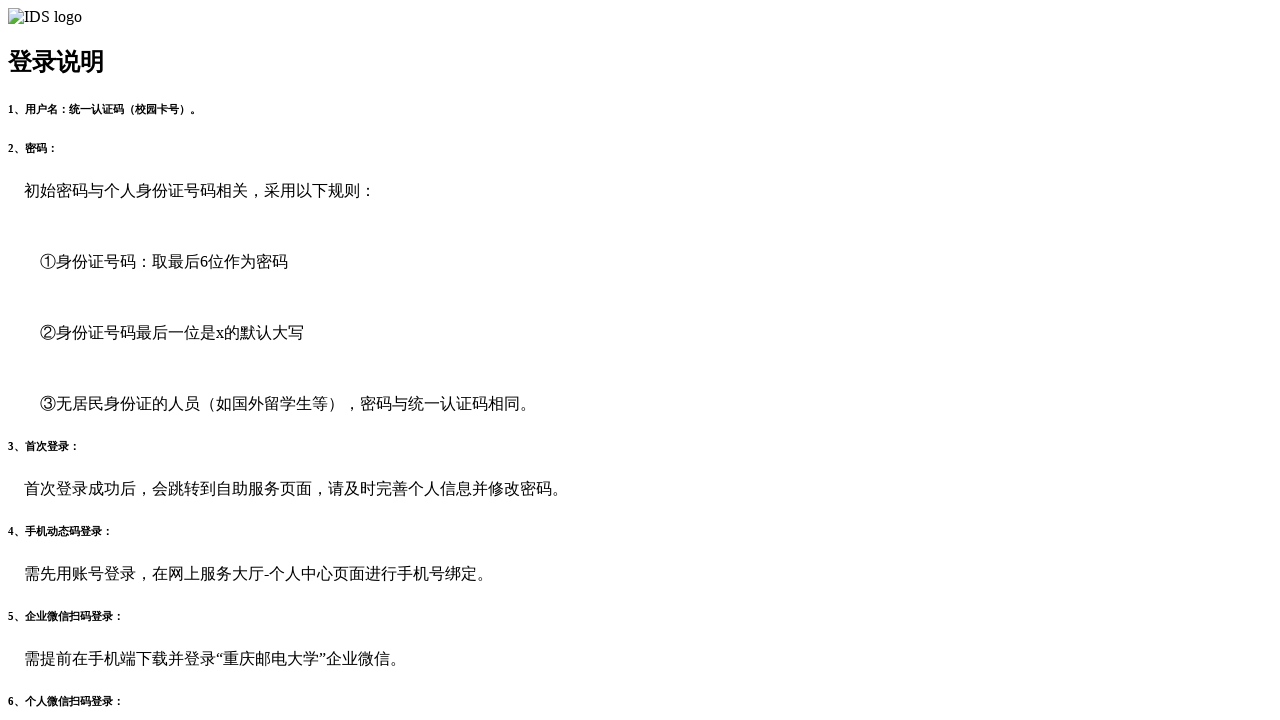

Retrieved text content from h6 element: '1、用户名：统一认证码（校园卡号）。'
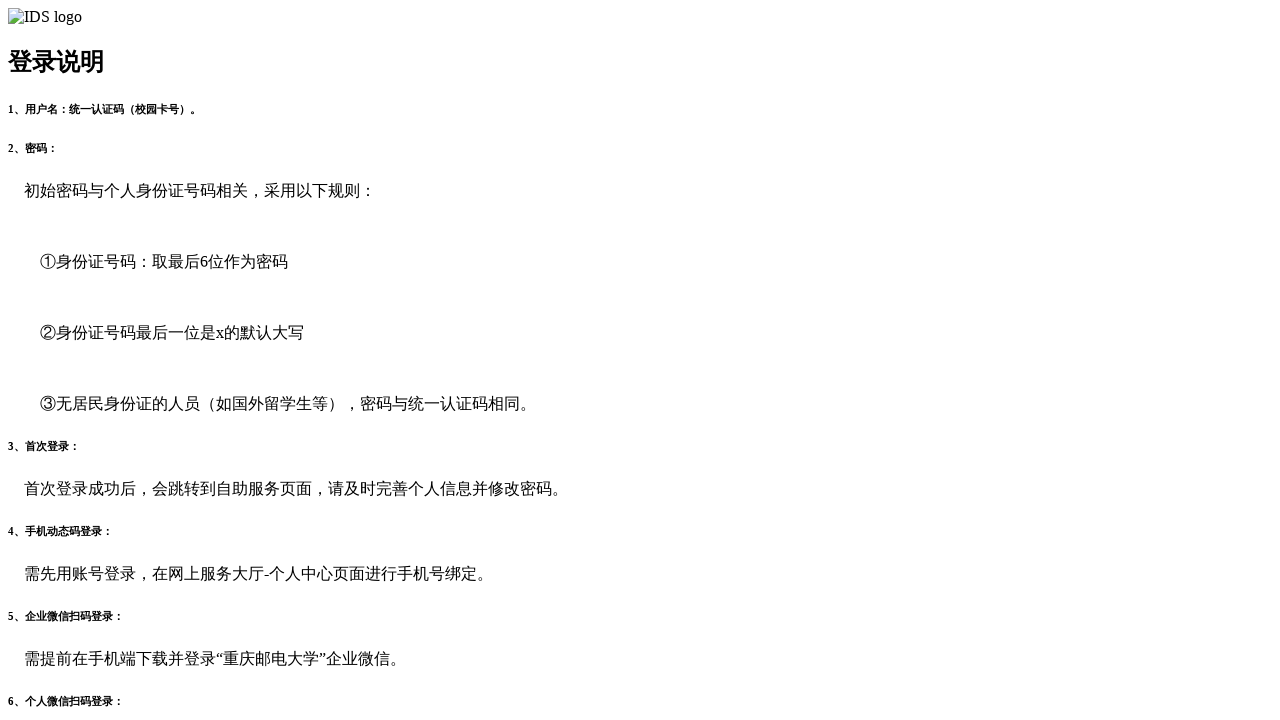

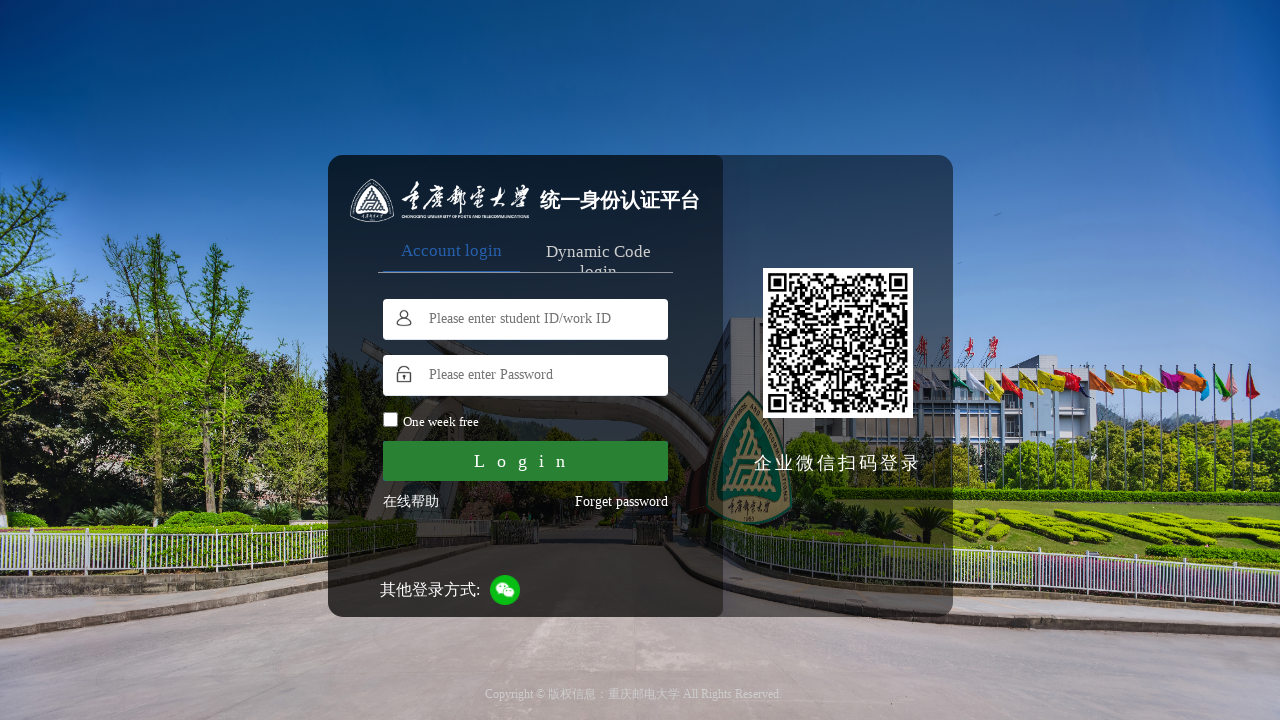